Tests signup form with a duplicate email to verify the "Email already registered" error message is displayed

Starting URL: https://freelance-learn-automation.vercel.app/signup

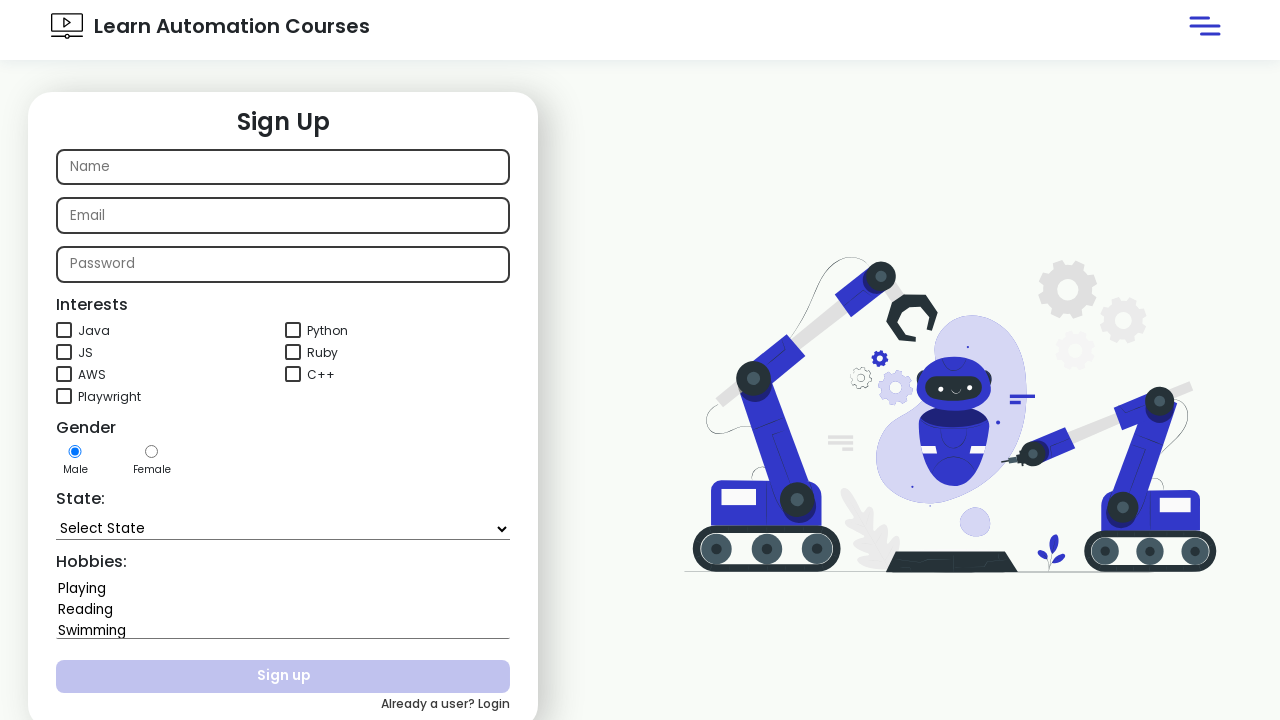

Filled name field with 'Rashmi' on internal:attr=[placeholder="Name"i]
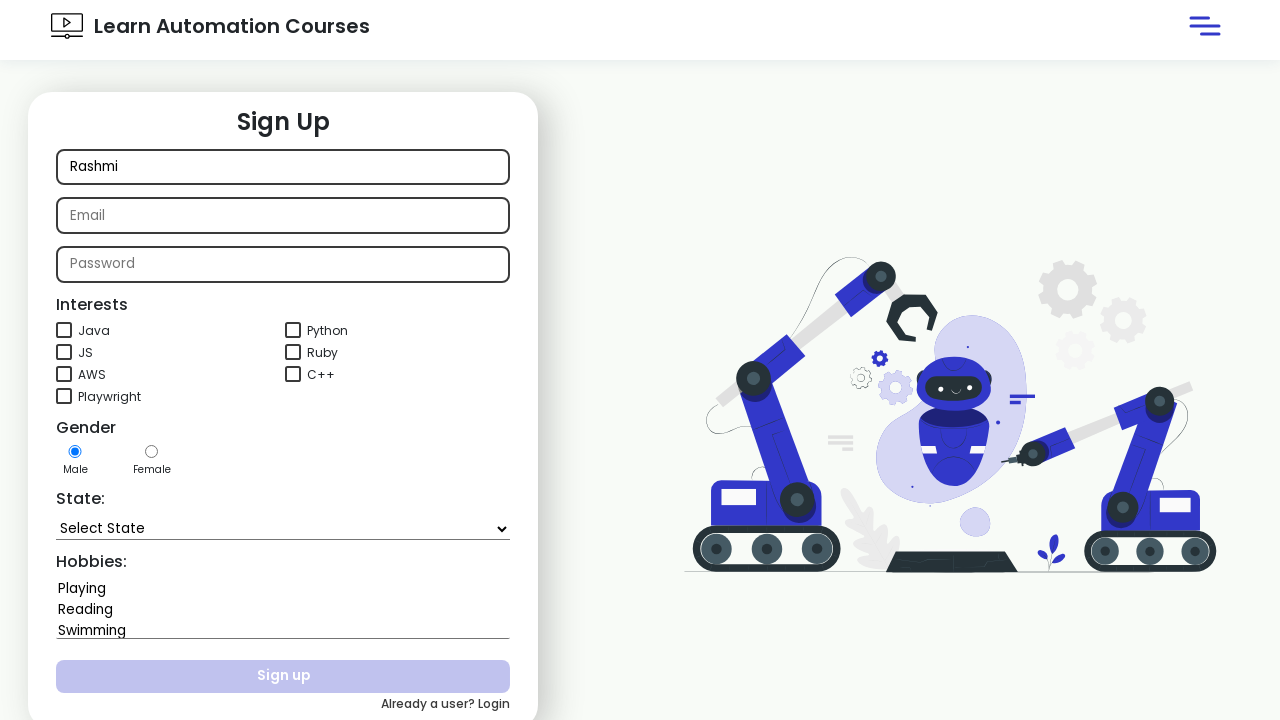

Filled email field with duplicate email 'rashmi.shah3@corge.com' on internal:attr=[placeholder="Email"i]
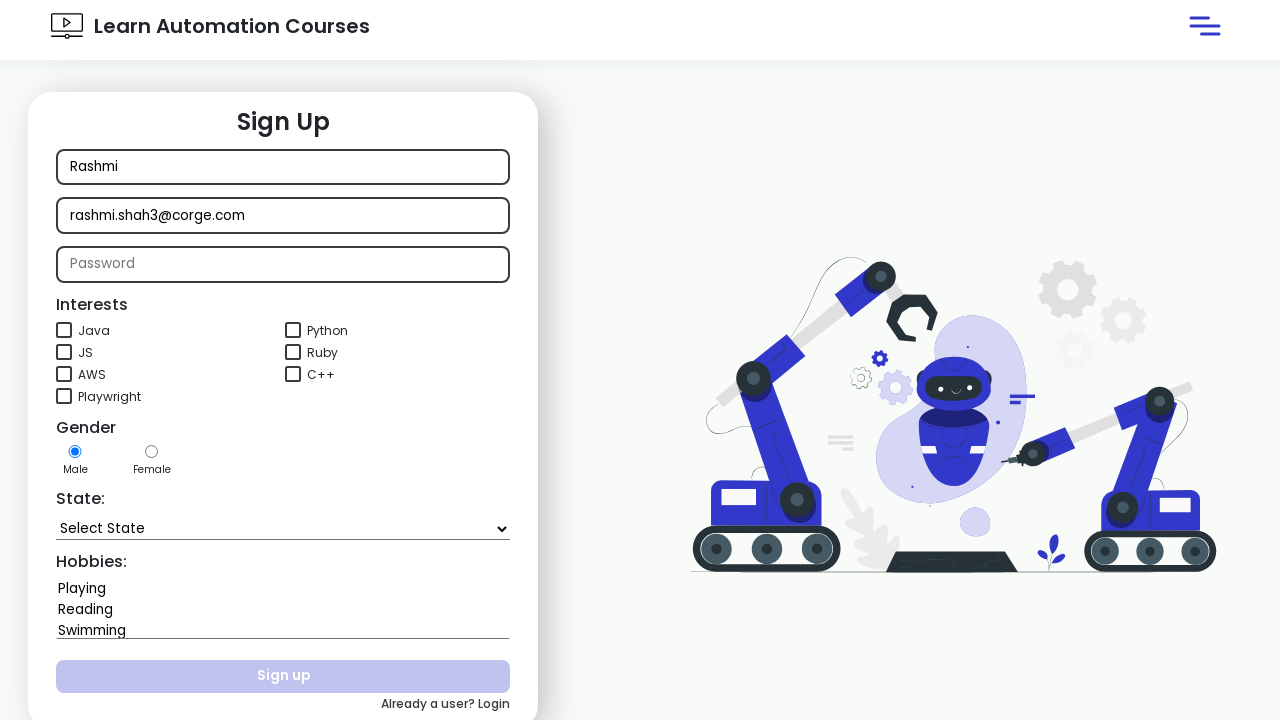

Filled password field with '123456ASdf' on internal:attr=[placeholder="Password"i]
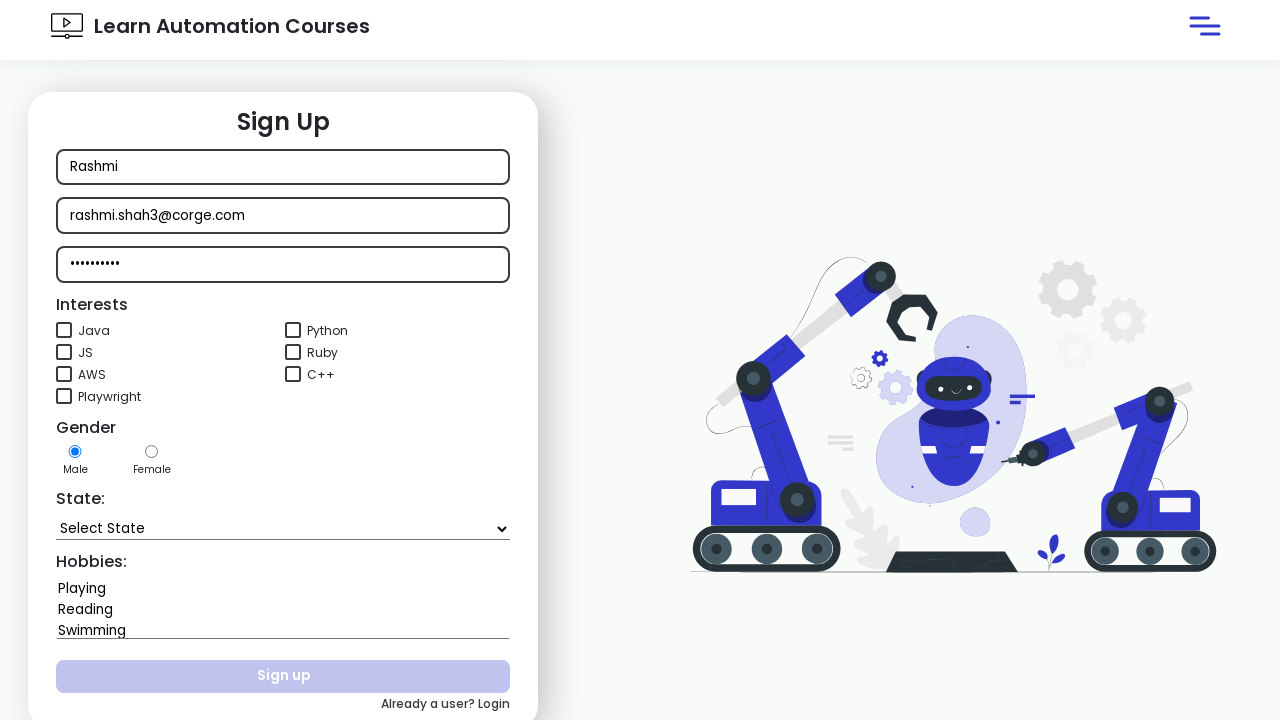

Checked the second checkbox at (293, 330) on (//input[contains(@type, 'checkbox')])[2]
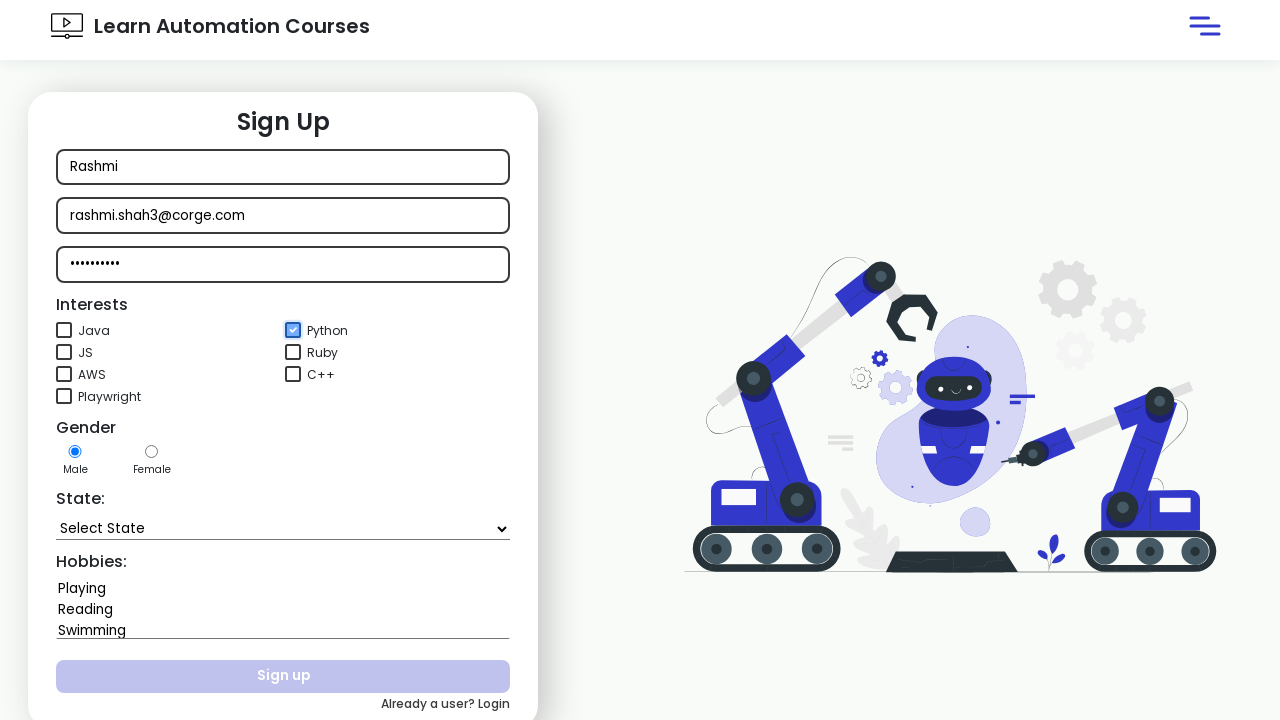

Selected female gender option at (152, 452) on #gender2
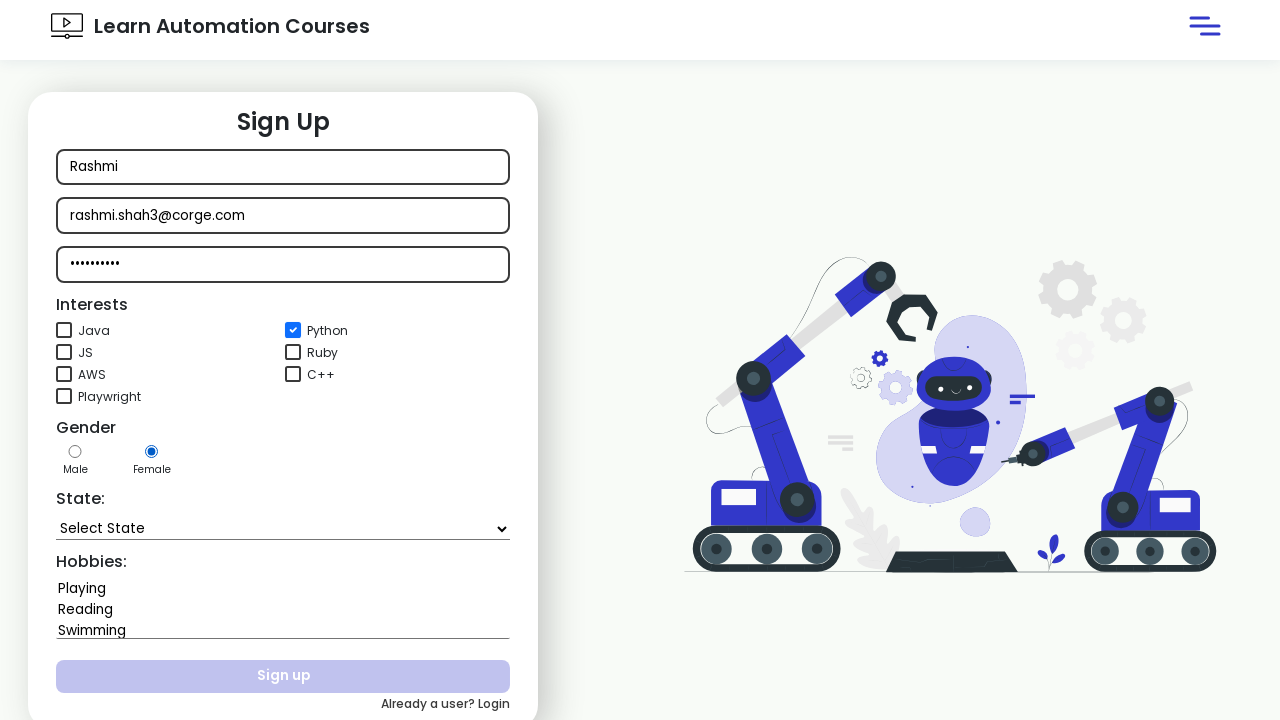

Selected 'Arunachal Pradesh' from state dropdown on #state
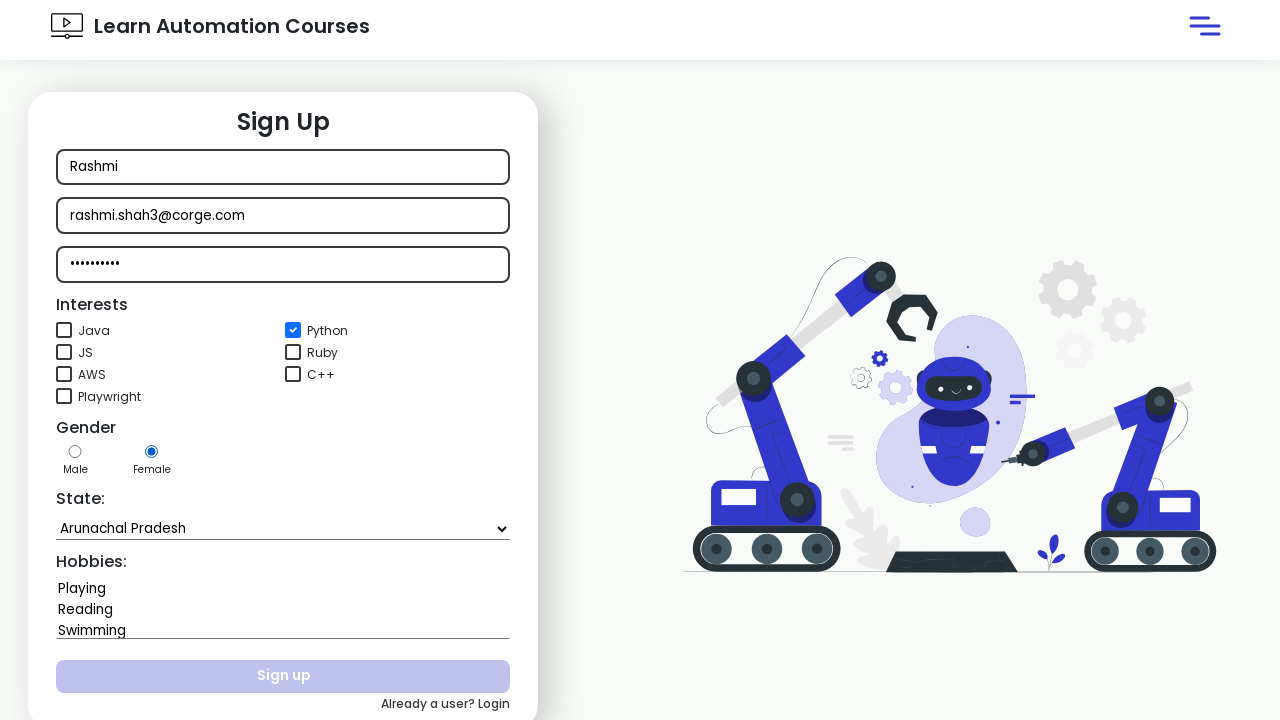

Selected 'Singing' and 'Dancing' from hobbies dropdown on #hobbies
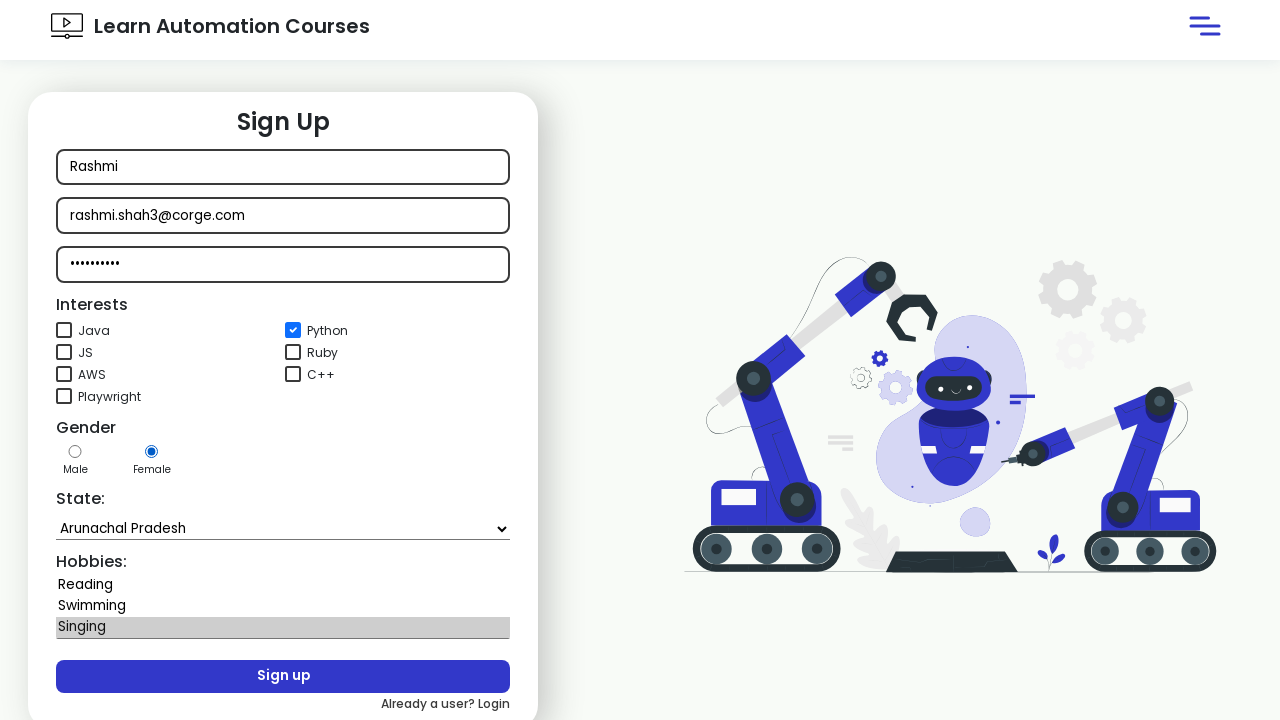

Clicked submit button to register with duplicate email at (283, 677) on xpath=//button[@type='submit']
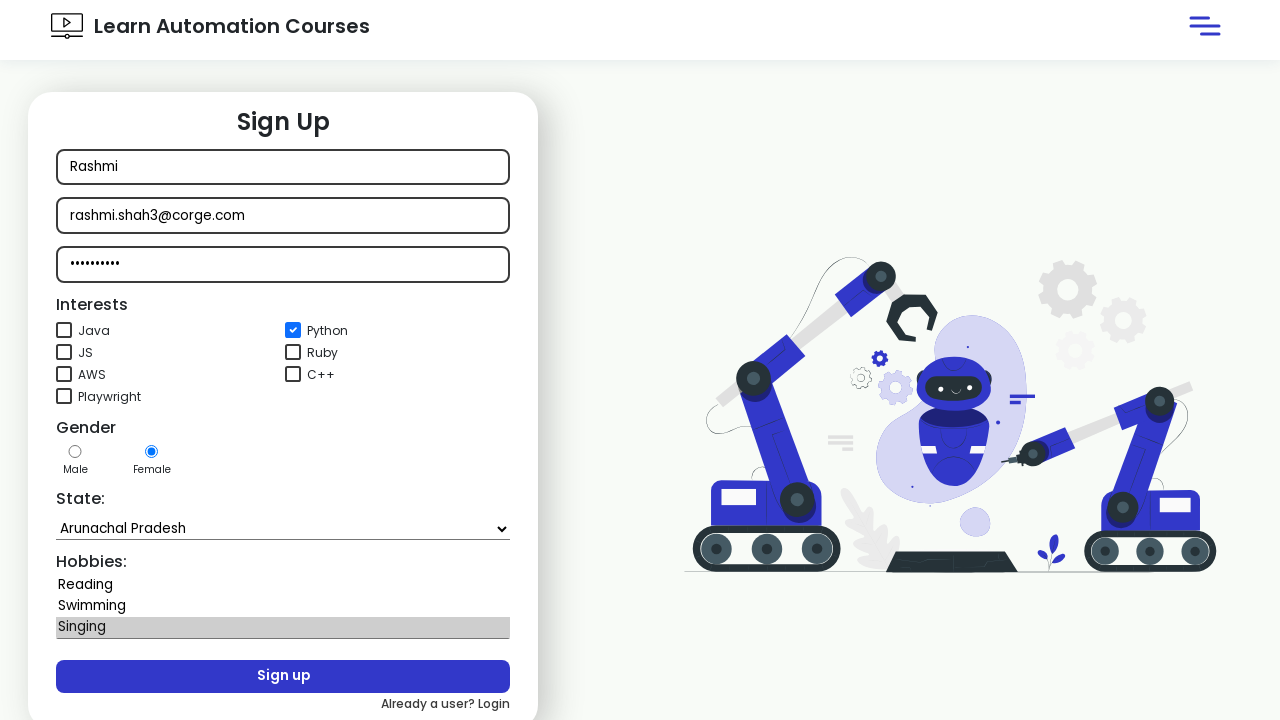

Verified 'Email already registered!' error message is displayed
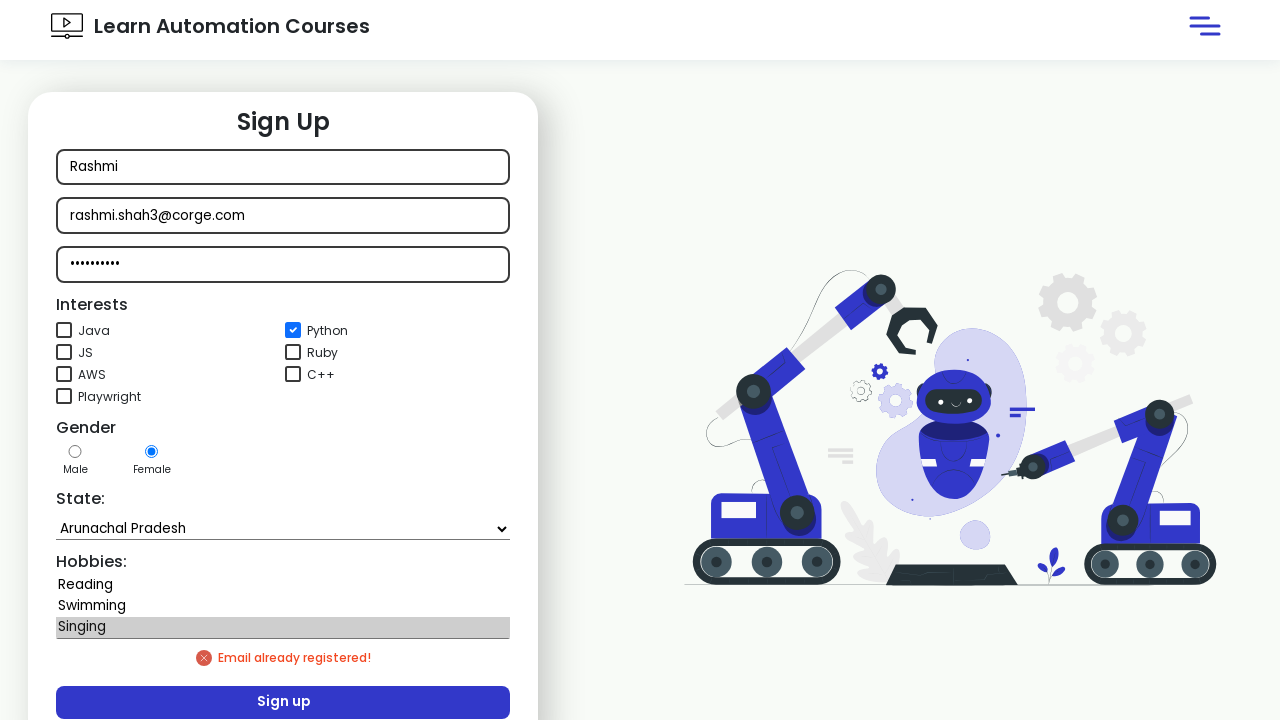

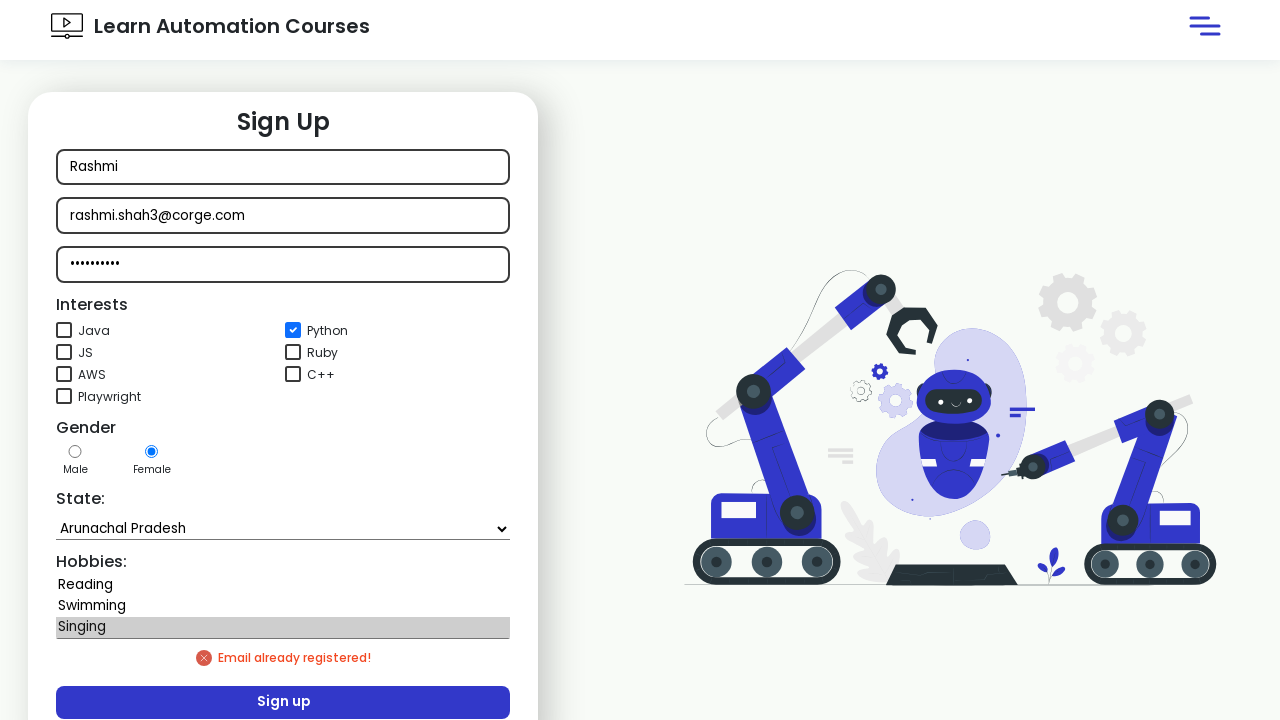